Tests dropdown functionality by selecting Option2 from the dropdown menu

Starting URL: https://rahulshettyacademy.com/AutomationPractice/

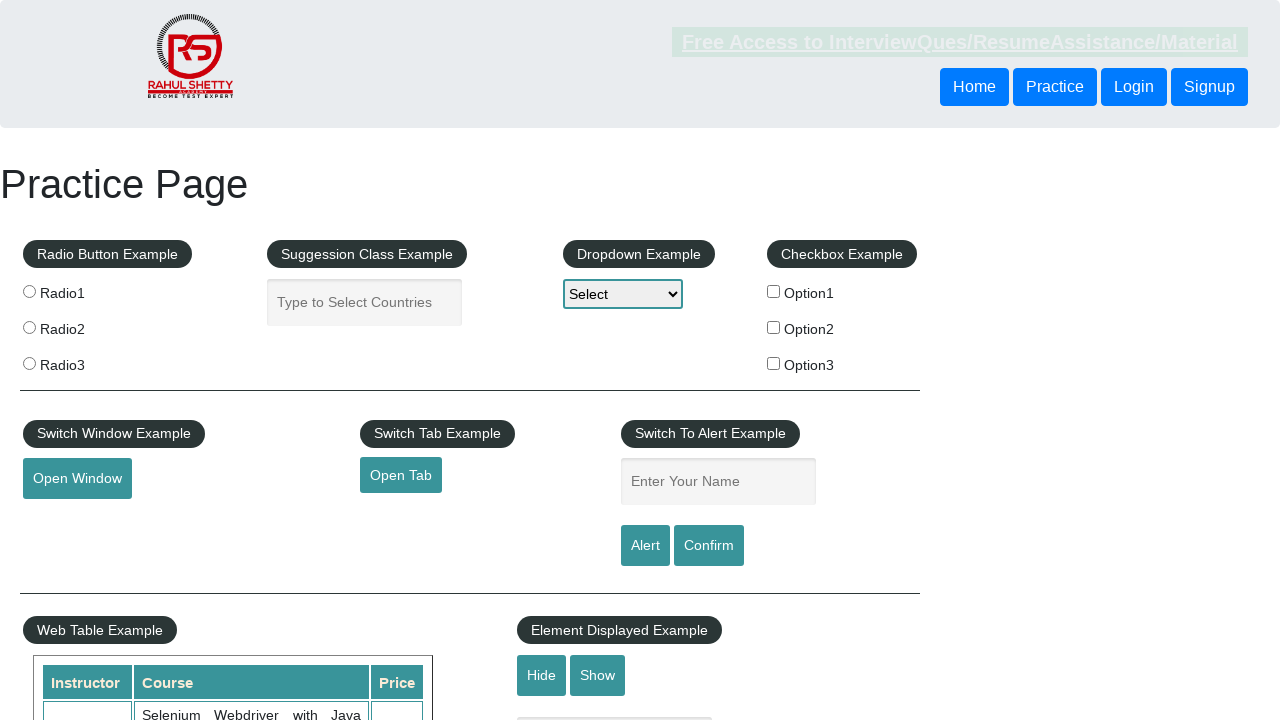

Selected Option2 from the dropdown menu on #dropdown-class-example
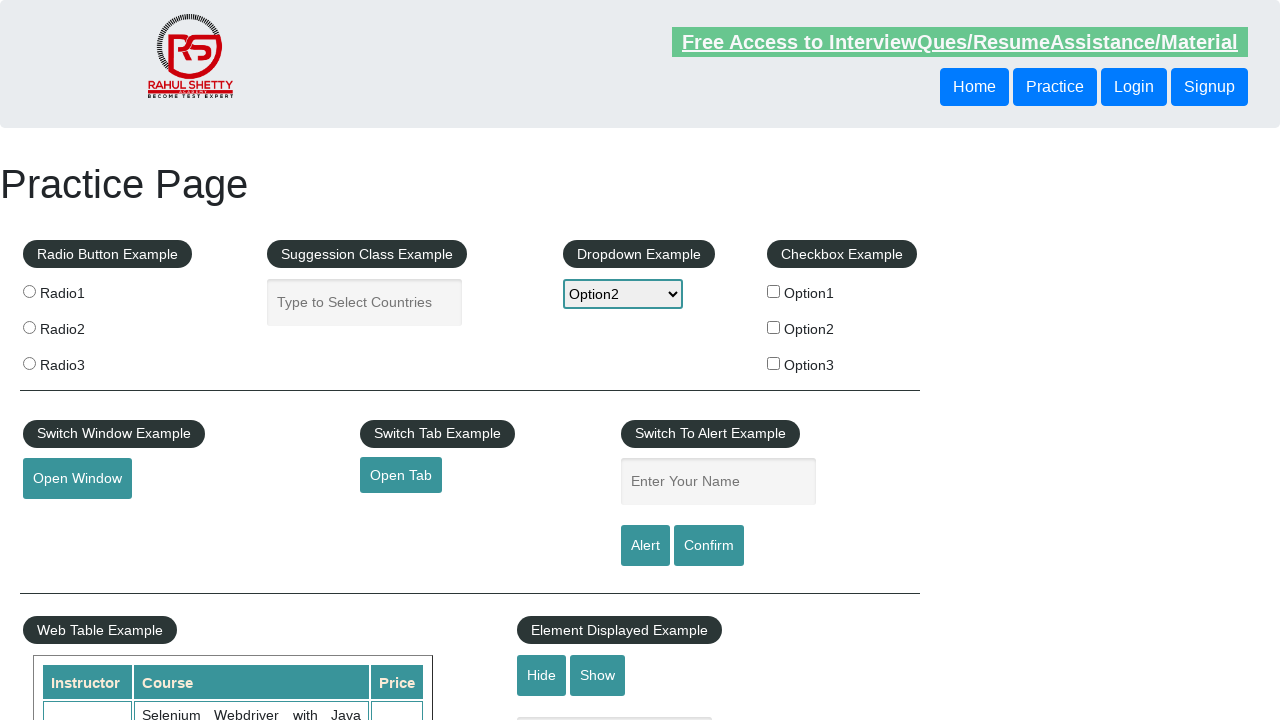

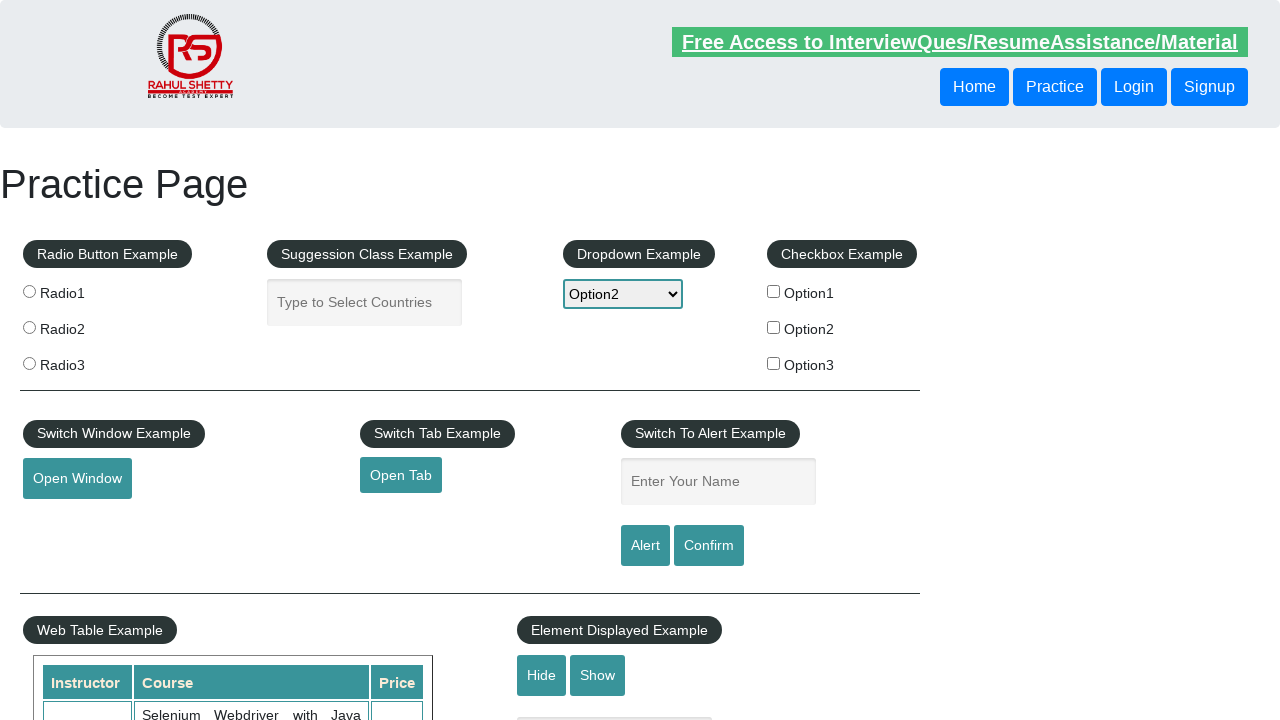